Demonstrates basic form interaction by navigating to a test automation practice site and filling in a name field.

Starting URL: https://testautomationpractice.blogspot.com/

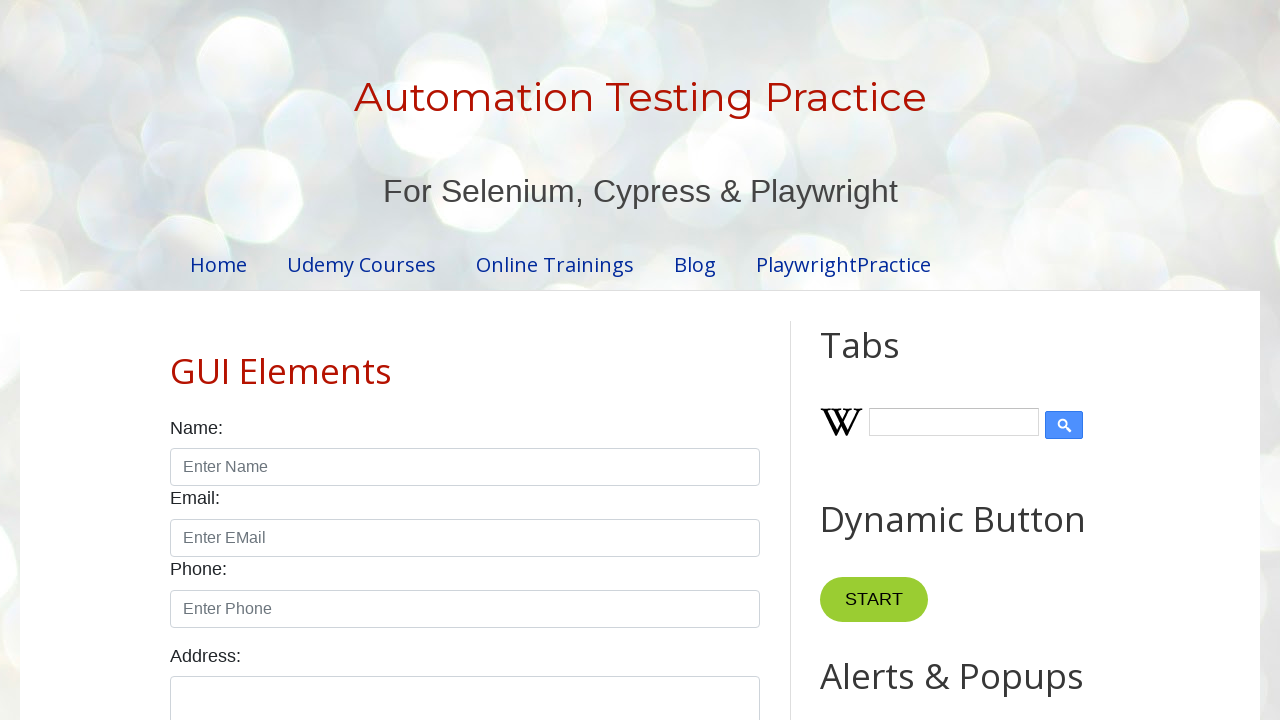

Navigated to test automation practice site
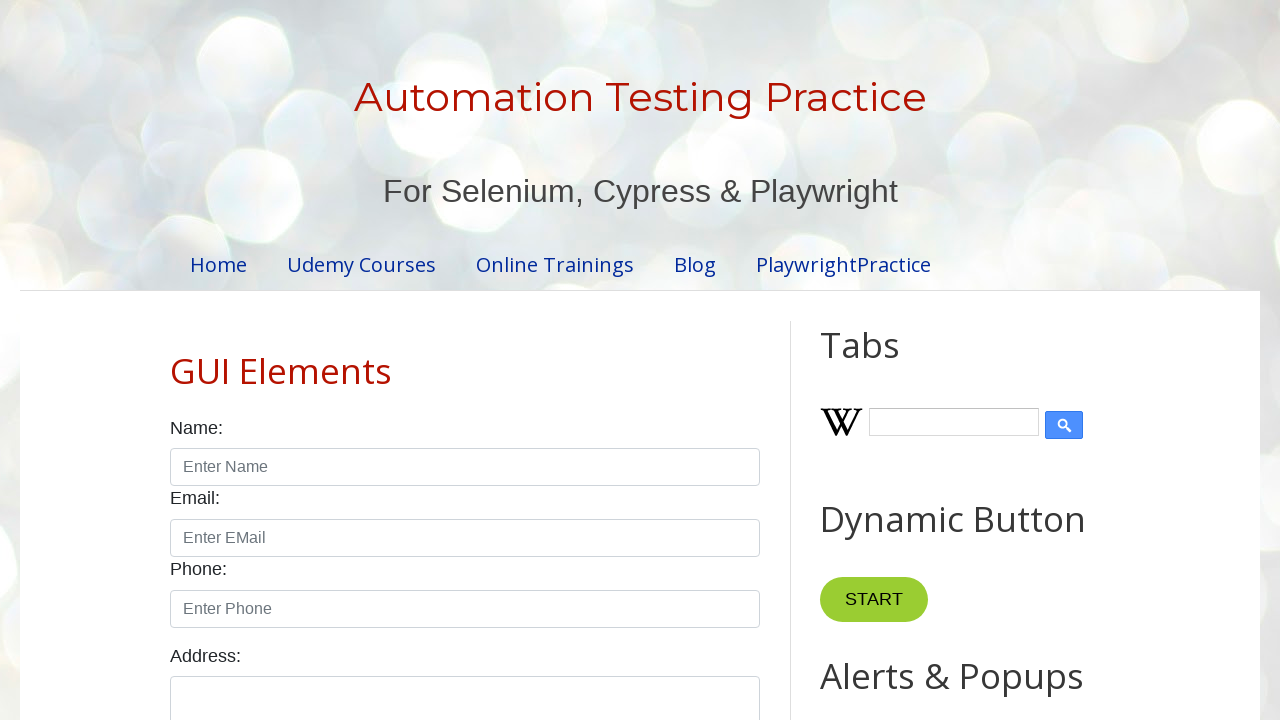

Filled name field with 'Naveen' on #name
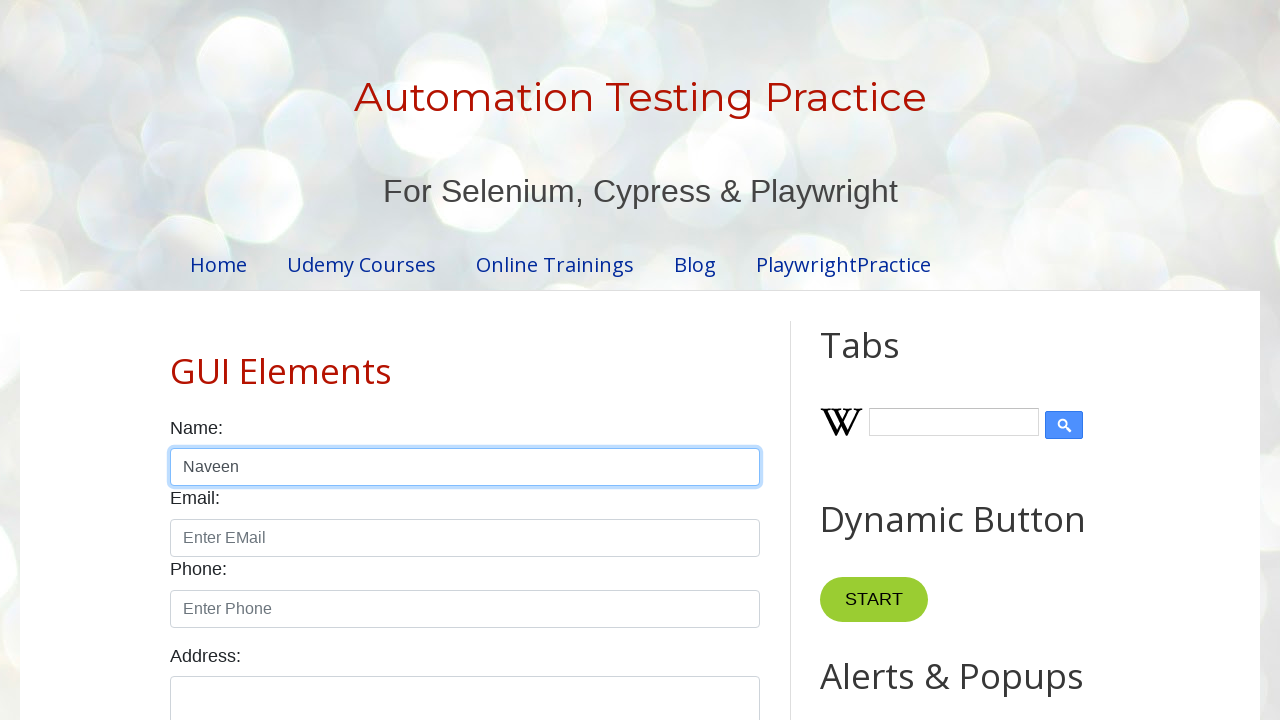

Waited 2000ms for action visibility
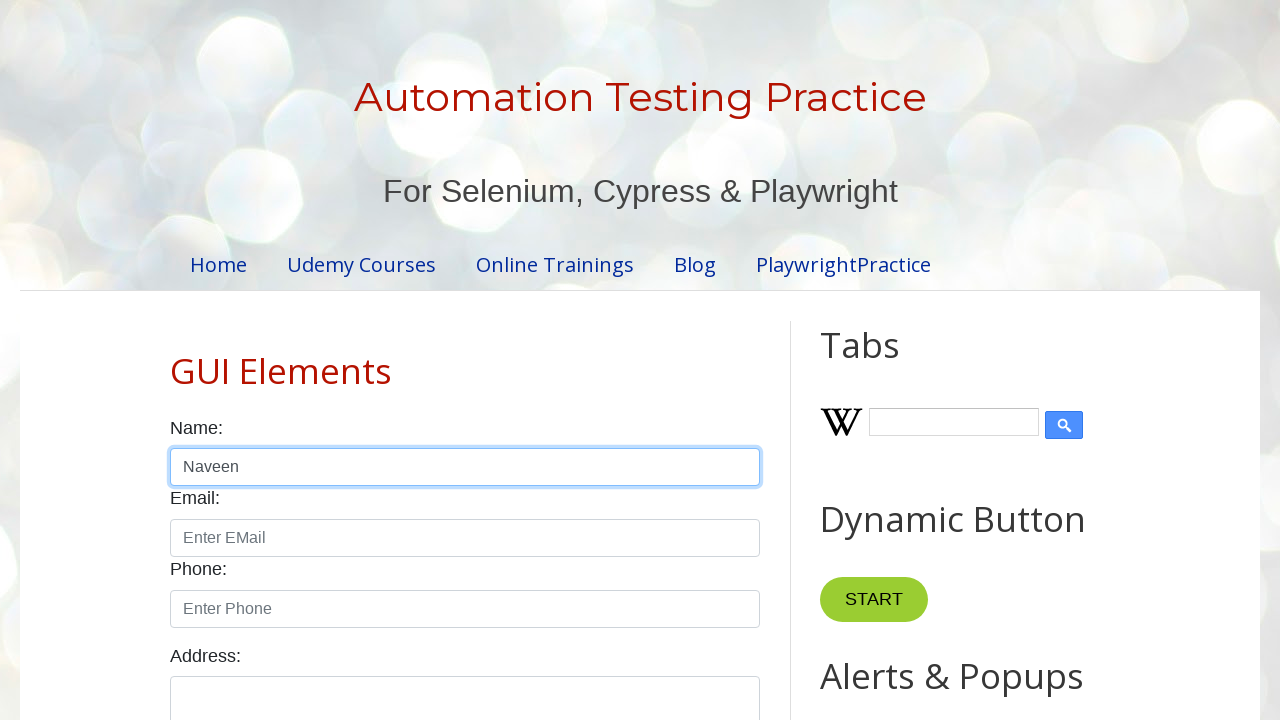

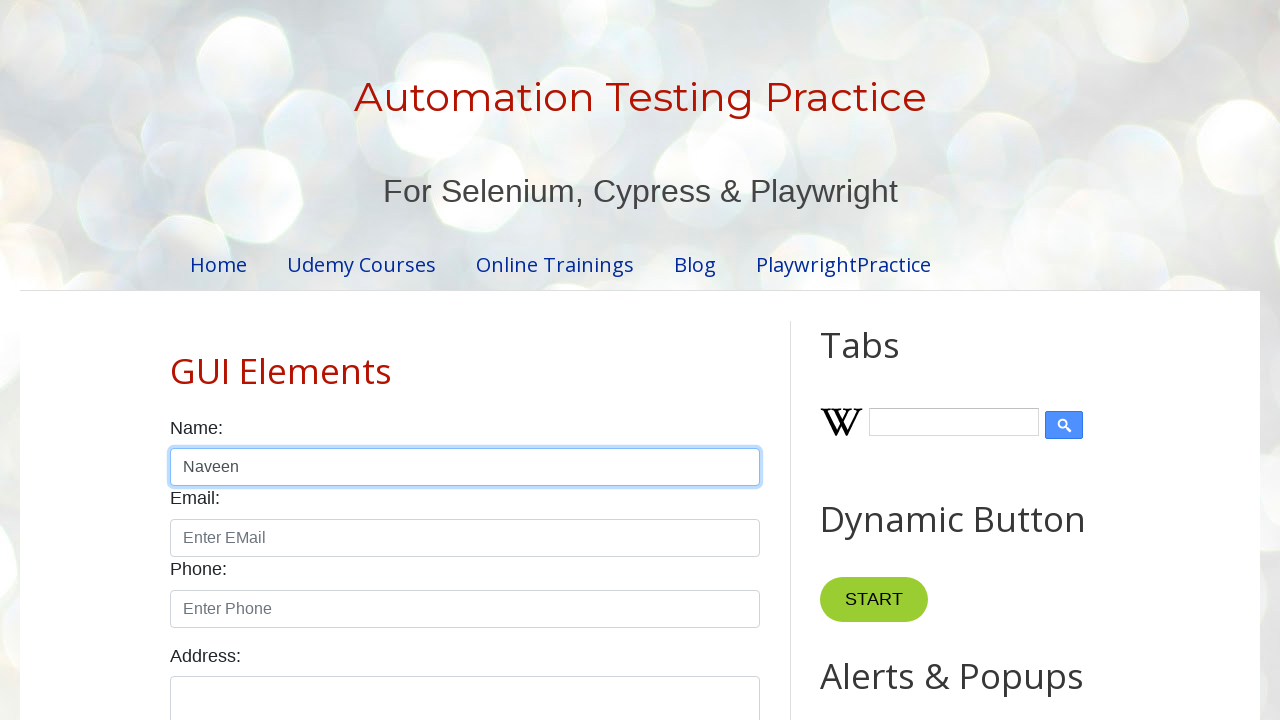